Tests XPath traversal by finding sibling and parent elements in the page header

Starting URL: https://rahulshettyacademy.com/AutomationPractice/

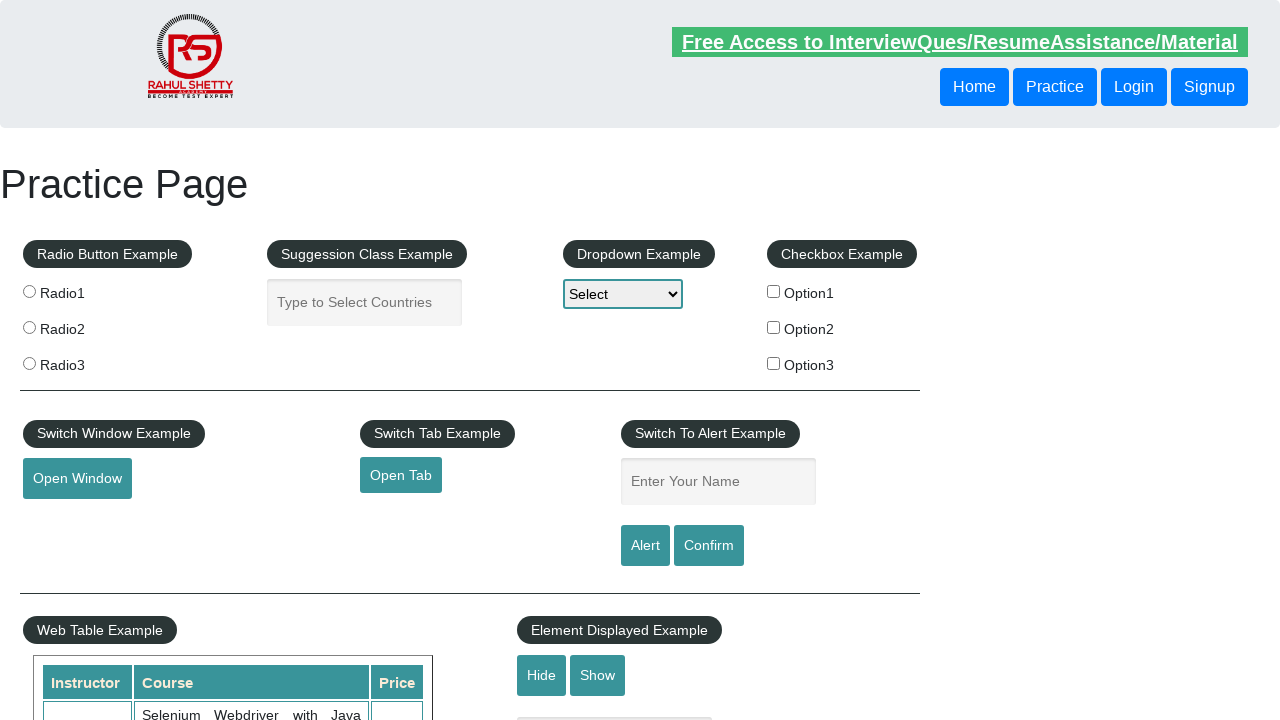

Retrieved text from sibling element using XPath following-sibling traversal
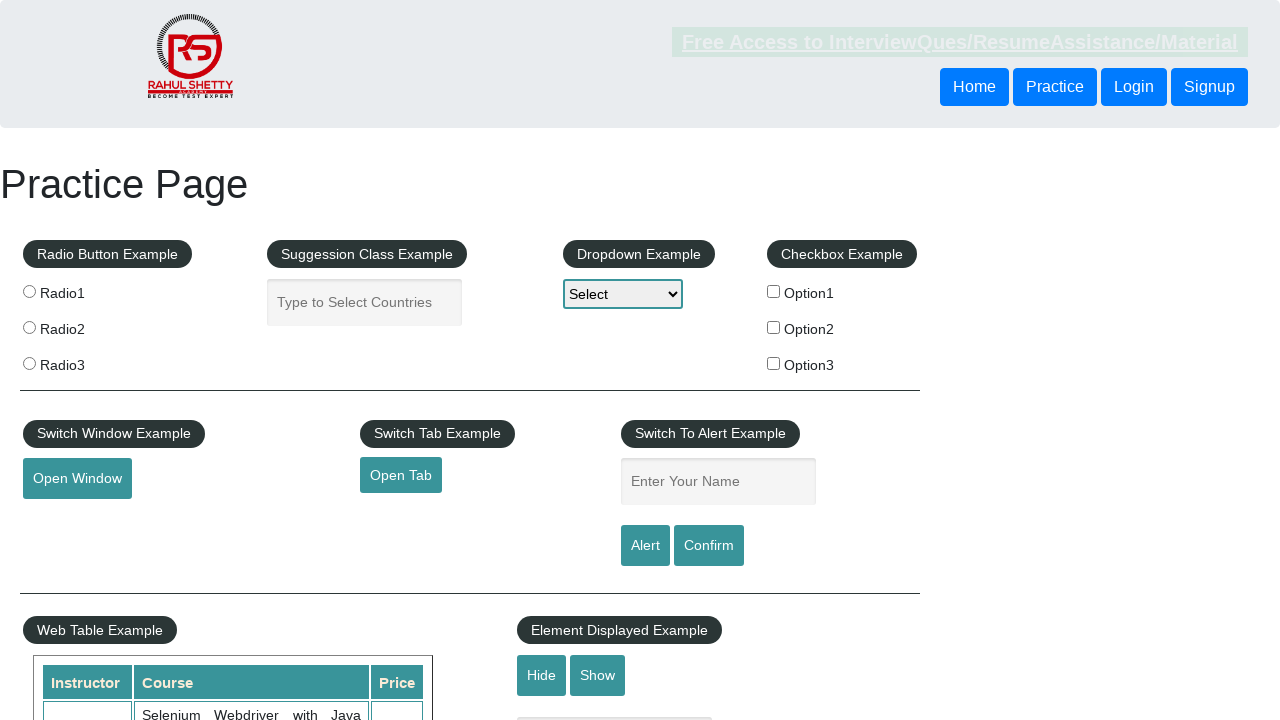

Retrieved text from parent element traversal using XPath parent and button selection
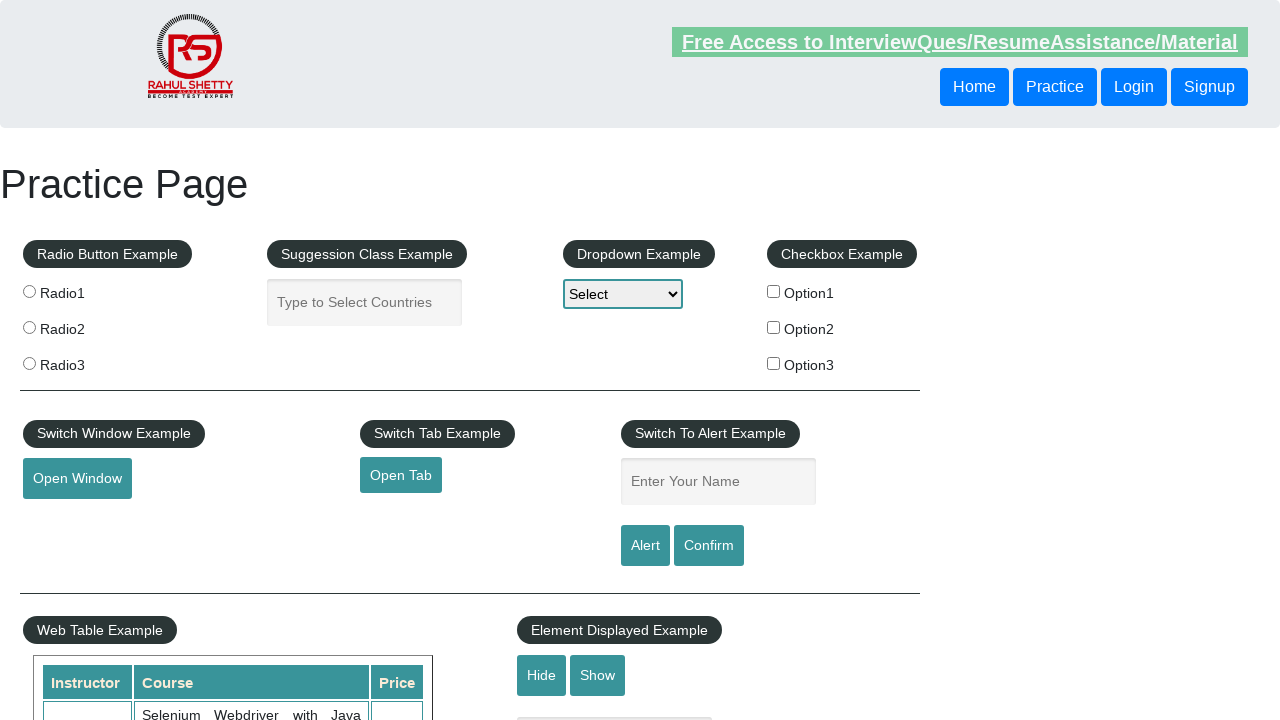

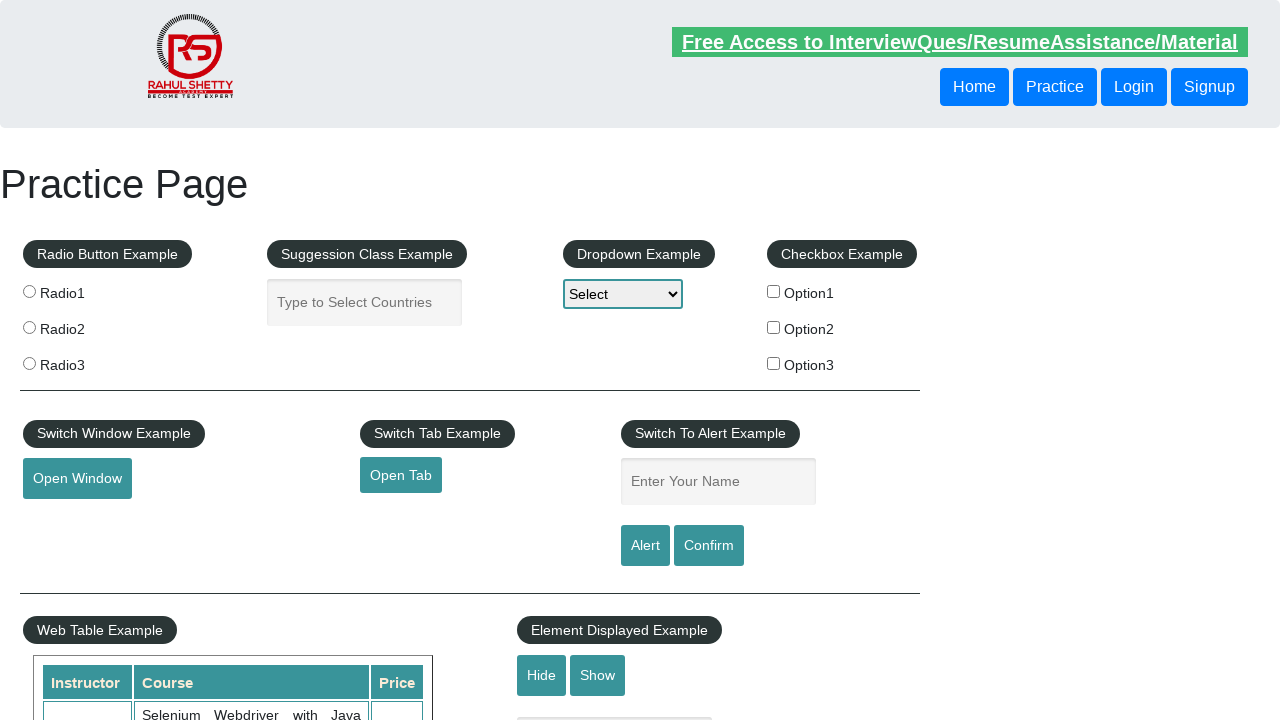